Tests that new todo items are appended to the bottom of the list by creating 3 items and verifying the count

Starting URL: https://demo.playwright.dev/todomvc

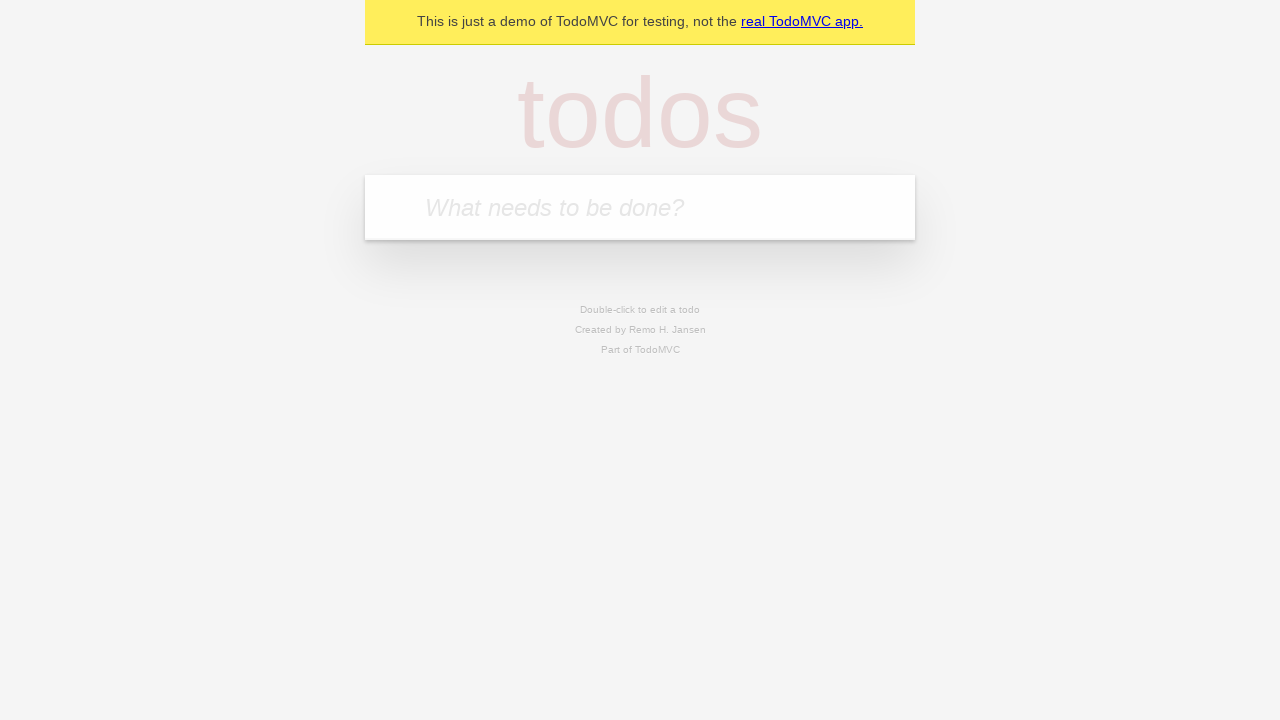

Filled todo input with 'buy some cheese' on internal:attr=[placeholder="What needs to be done?"i]
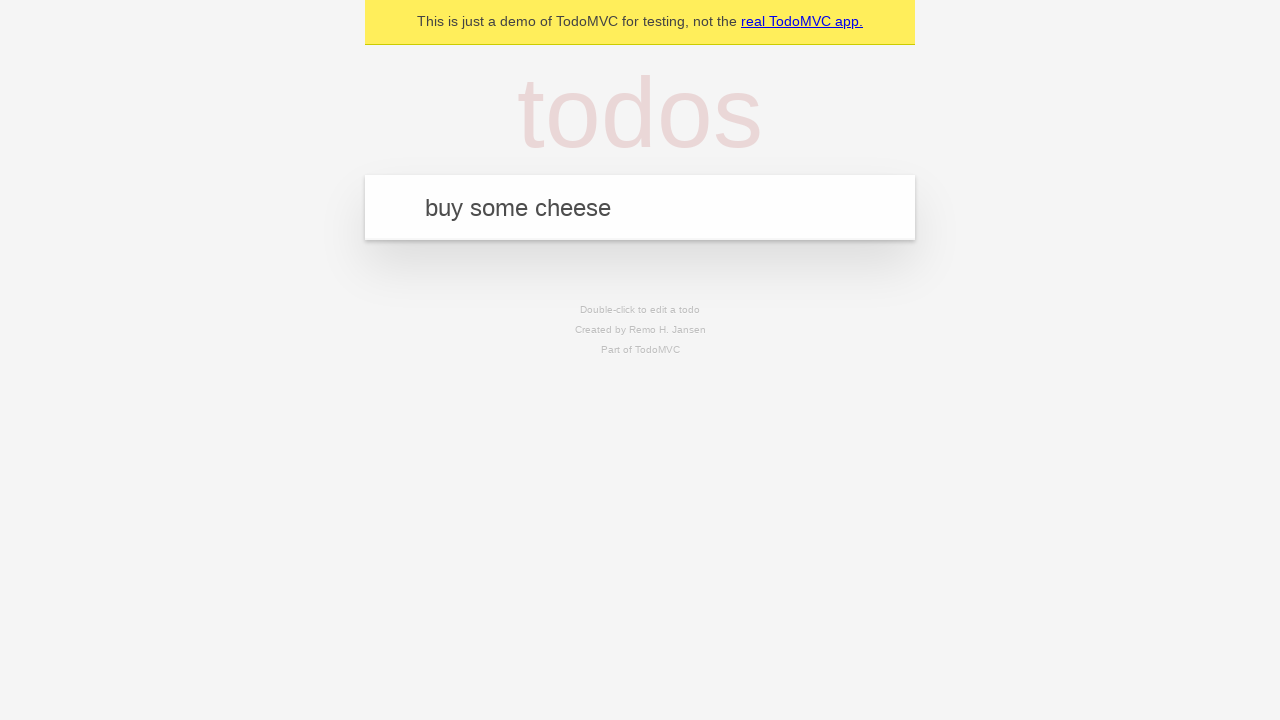

Pressed Enter to create first todo item on internal:attr=[placeholder="What needs to be done?"i]
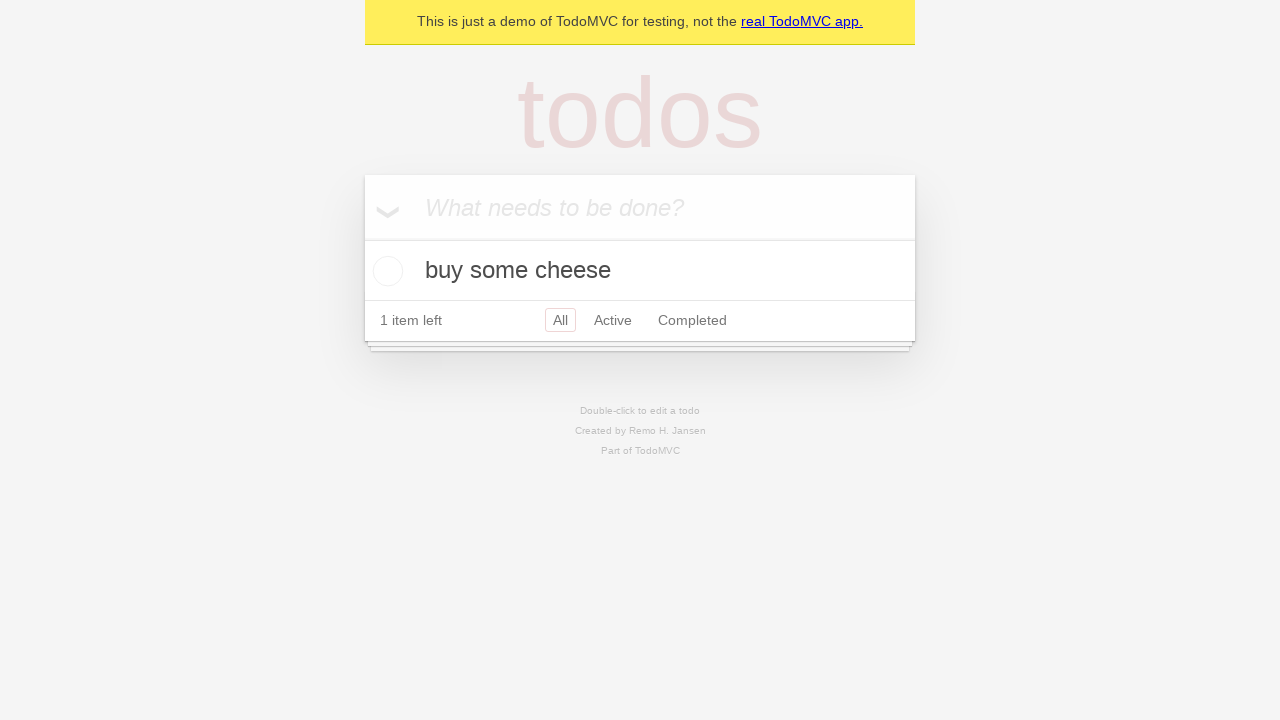

Filled todo input with 'feed the cat' on internal:attr=[placeholder="What needs to be done?"i]
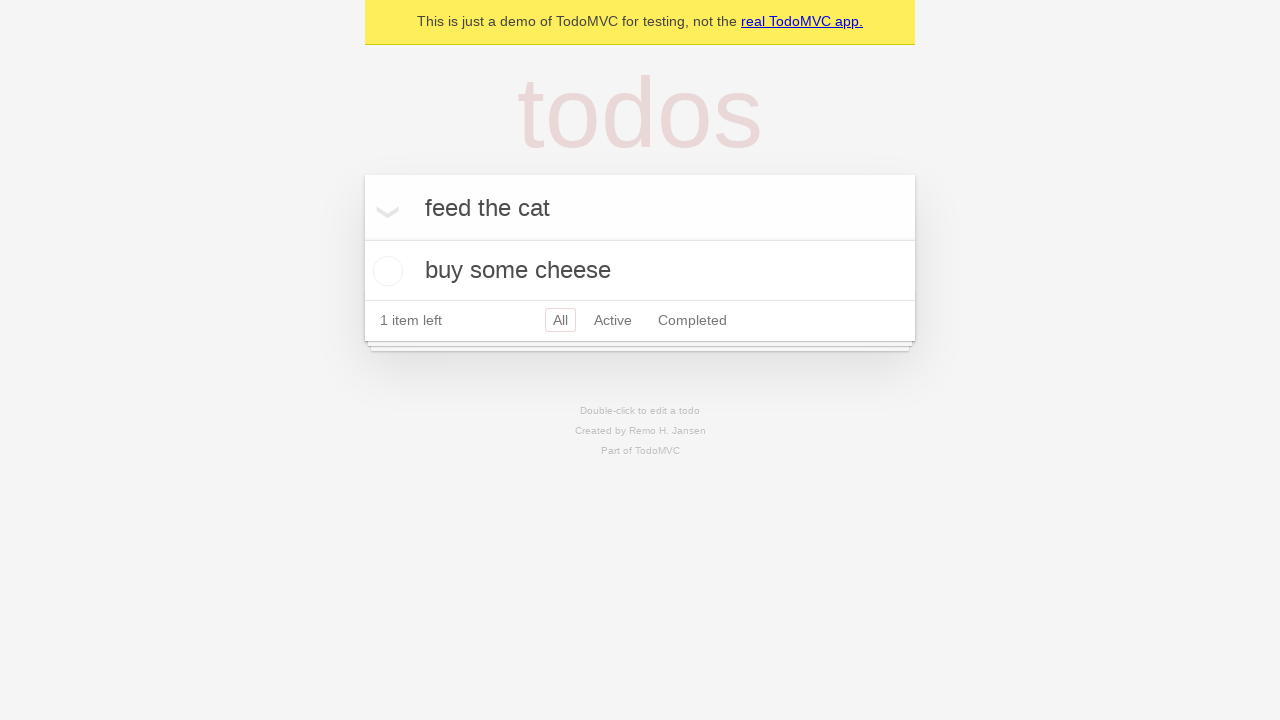

Pressed Enter to create second todo item on internal:attr=[placeholder="What needs to be done?"i]
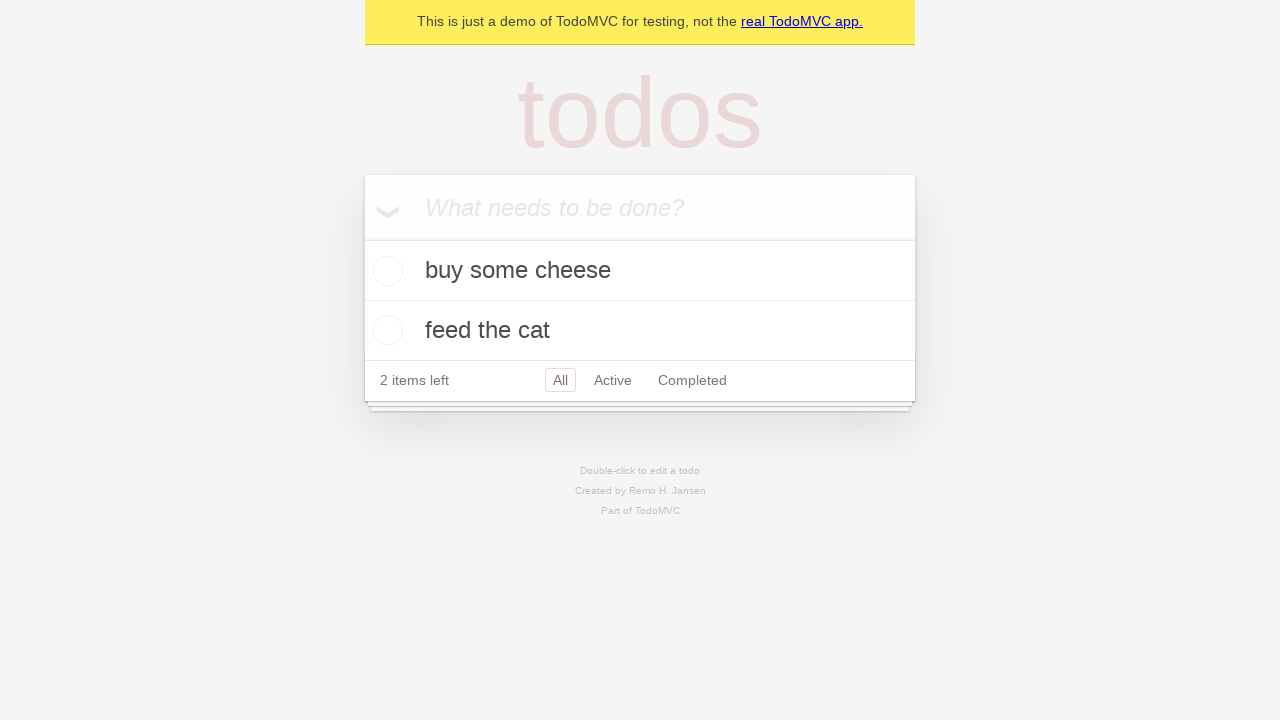

Filled todo input with 'book a doctors appointment' on internal:attr=[placeholder="What needs to be done?"i]
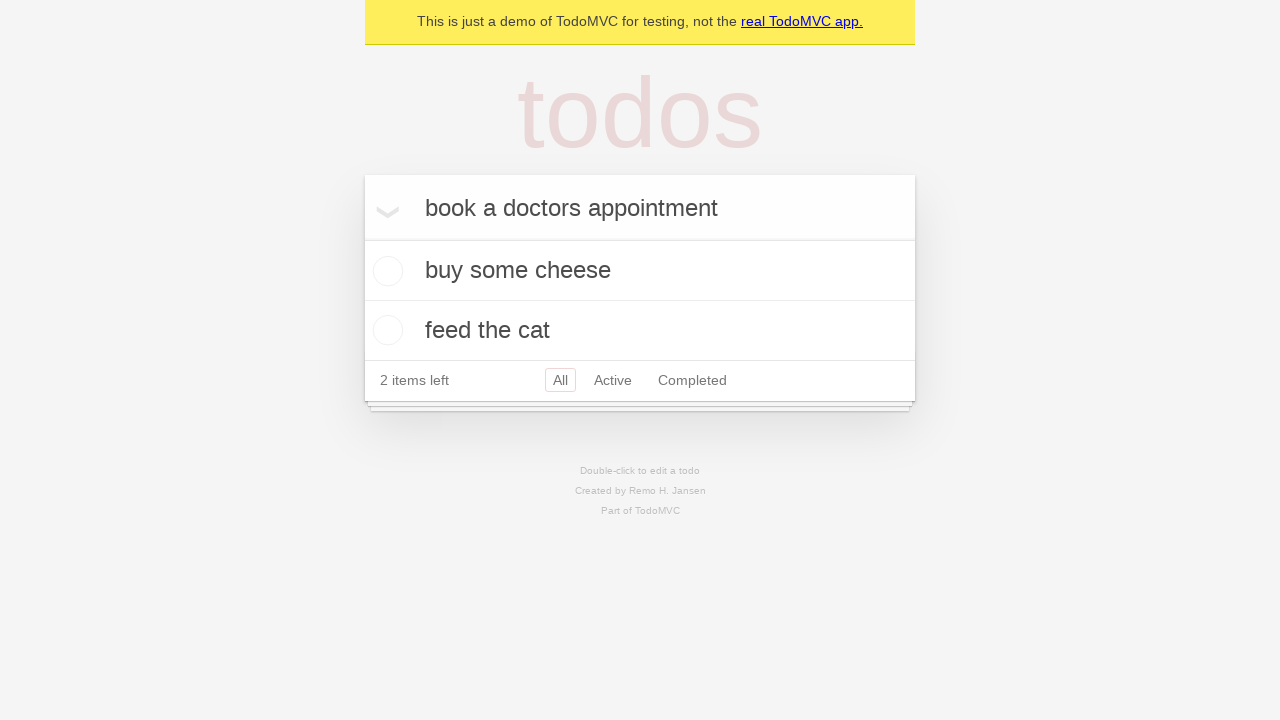

Pressed Enter to create third todo item on internal:attr=[placeholder="What needs to be done?"i]
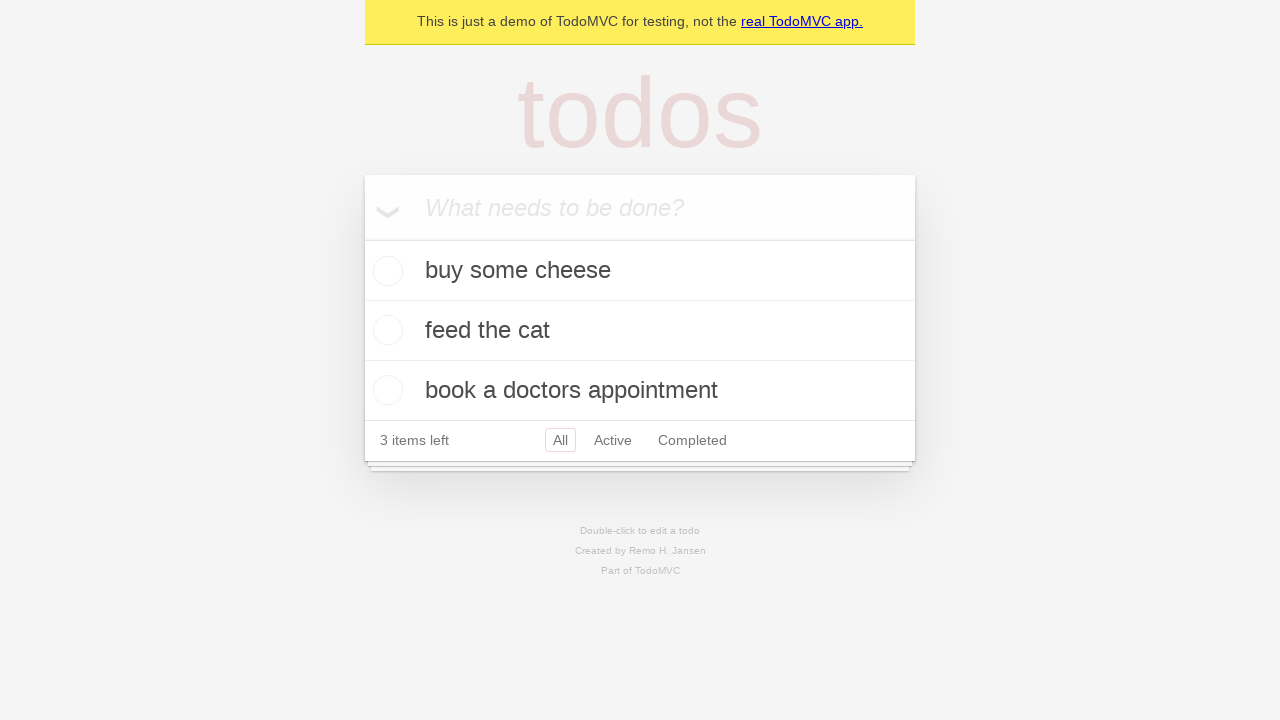

Verified that all 3 todo items are created and visible in the list
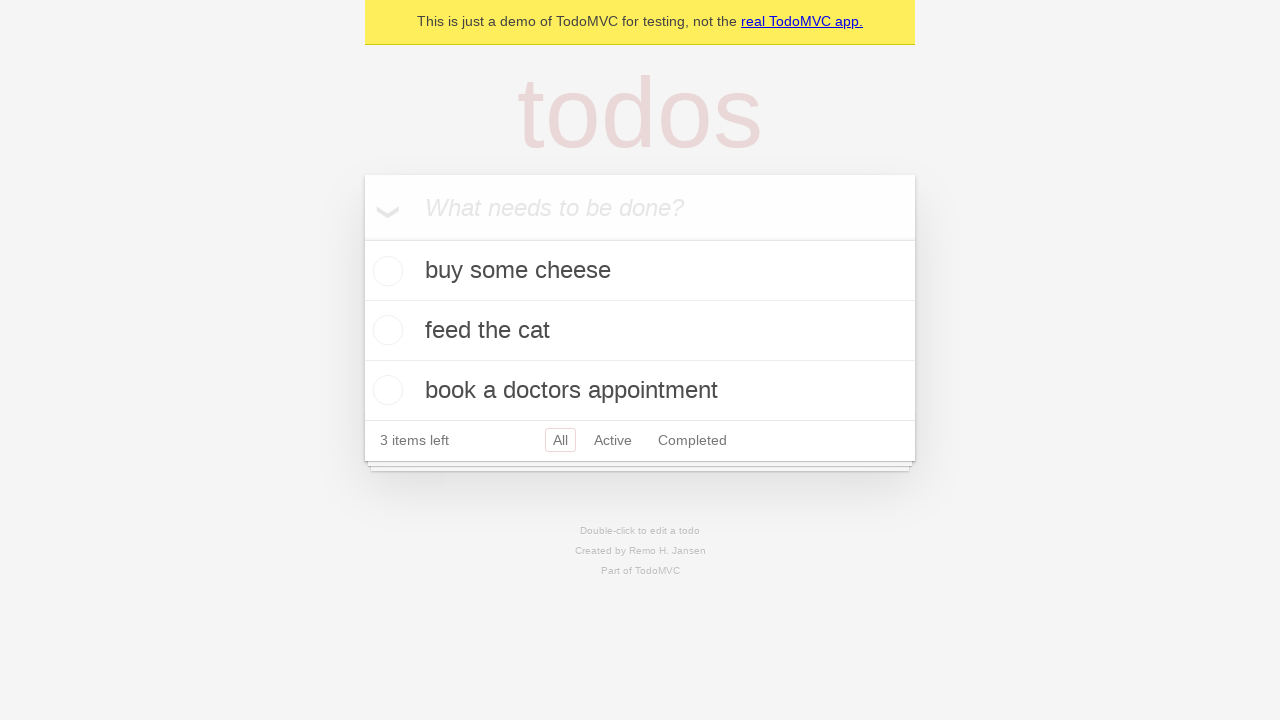

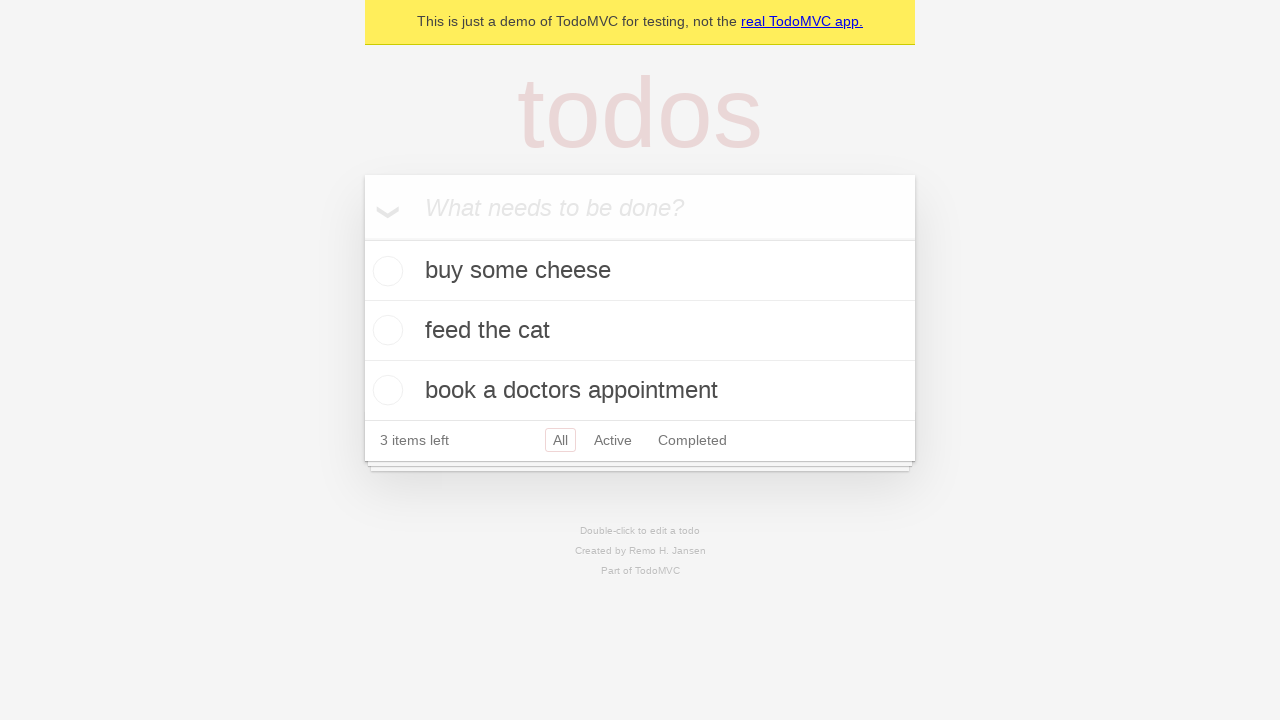